Tests browser navigation history by visiting multiple pages and using back/forward navigation

Starting URL: https://demoqa.com/text-box

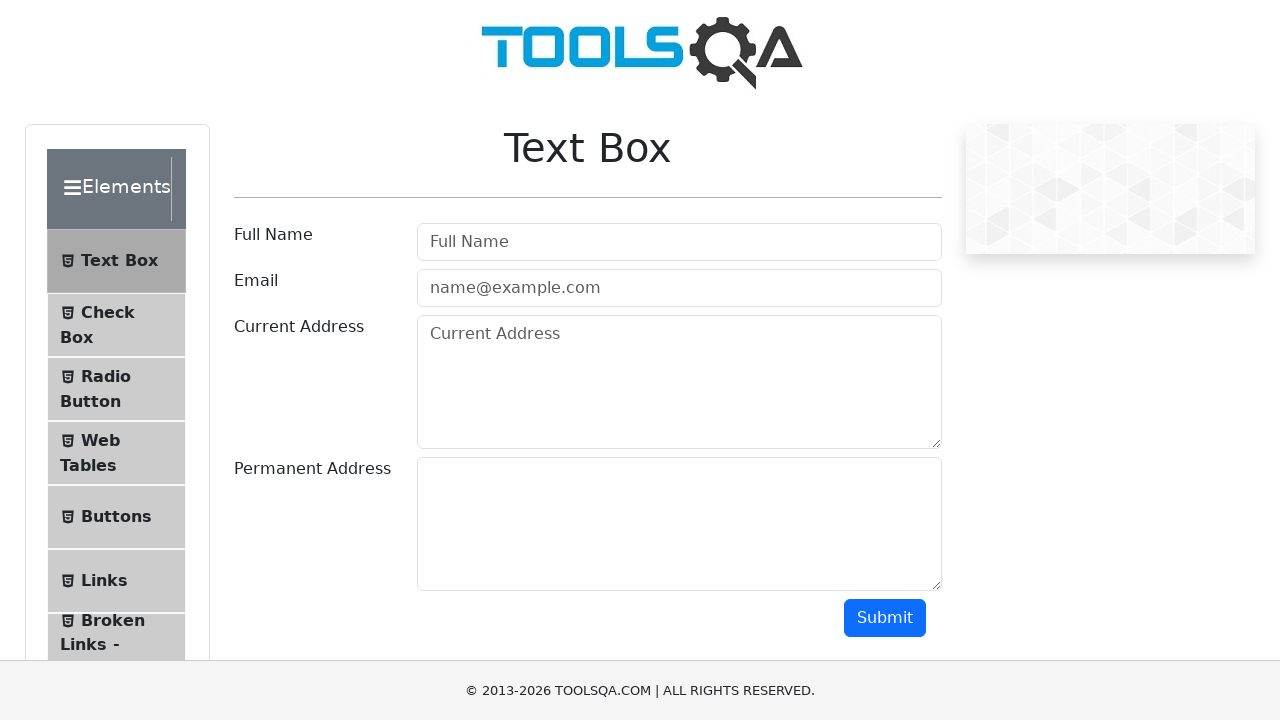

Navigated to Selenium WebDriver documentation page
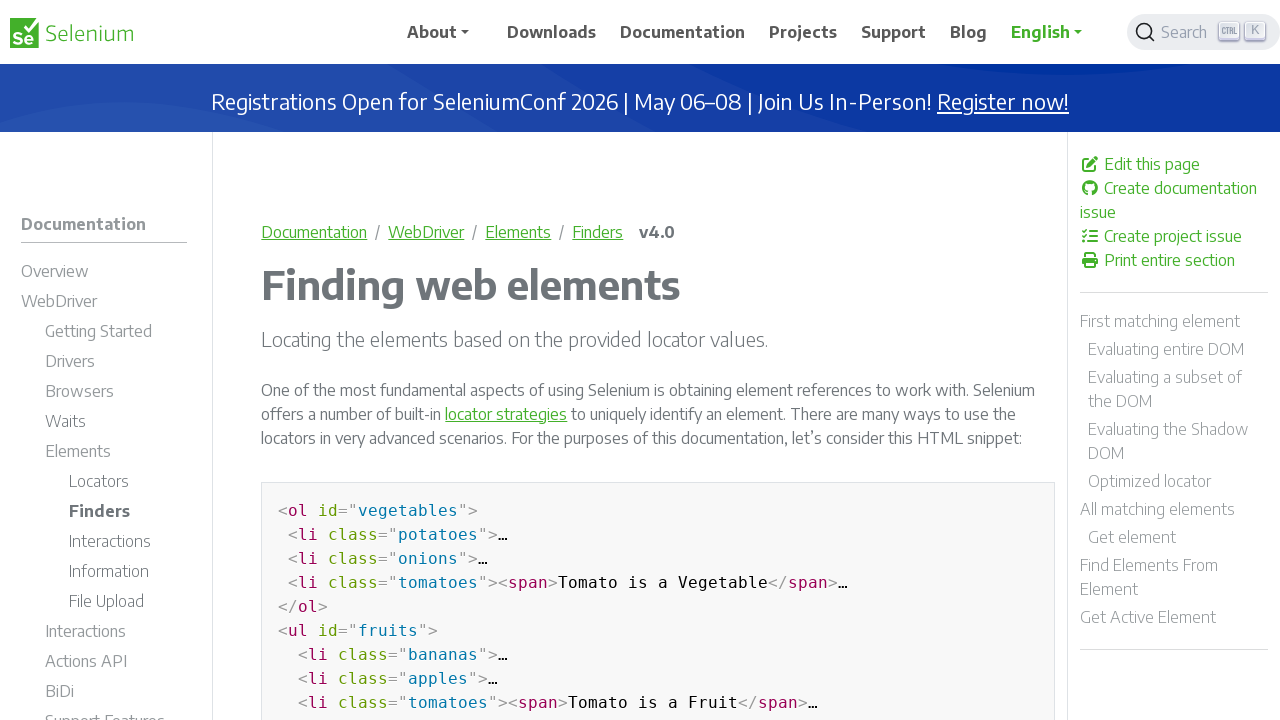

Navigated to GitHub VCG repository page
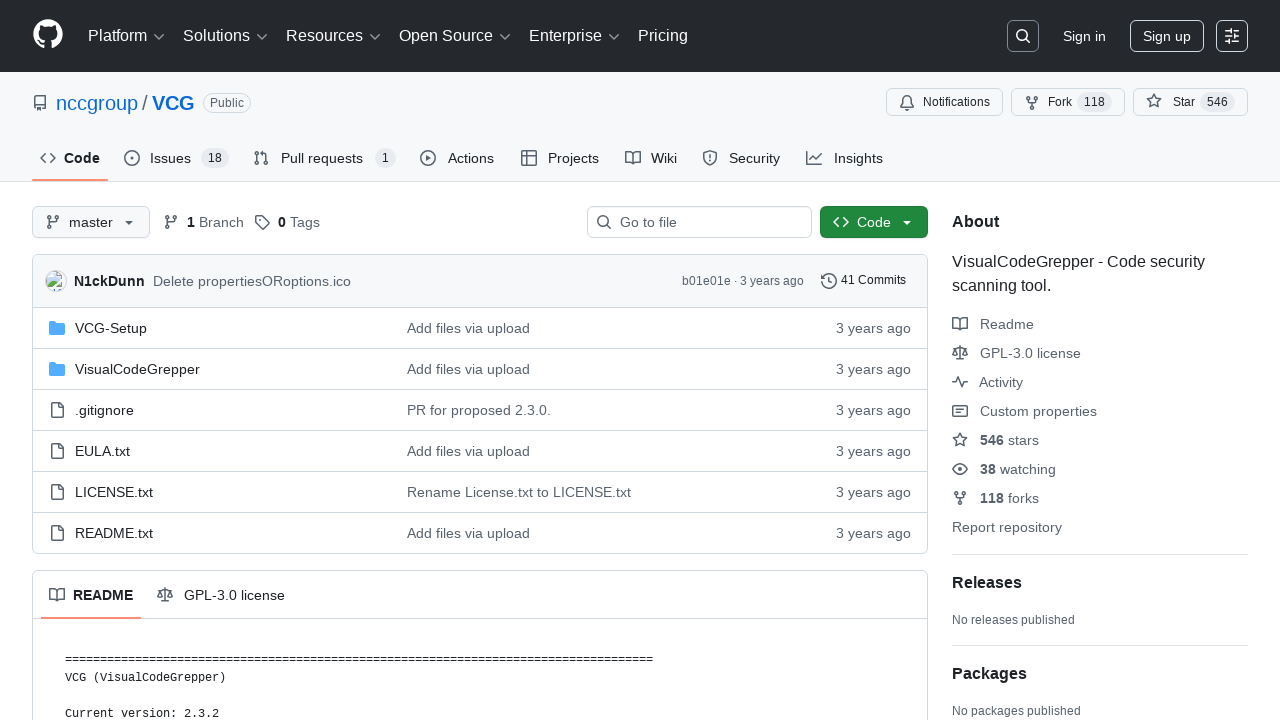

Used browser back button to navigate to previous page
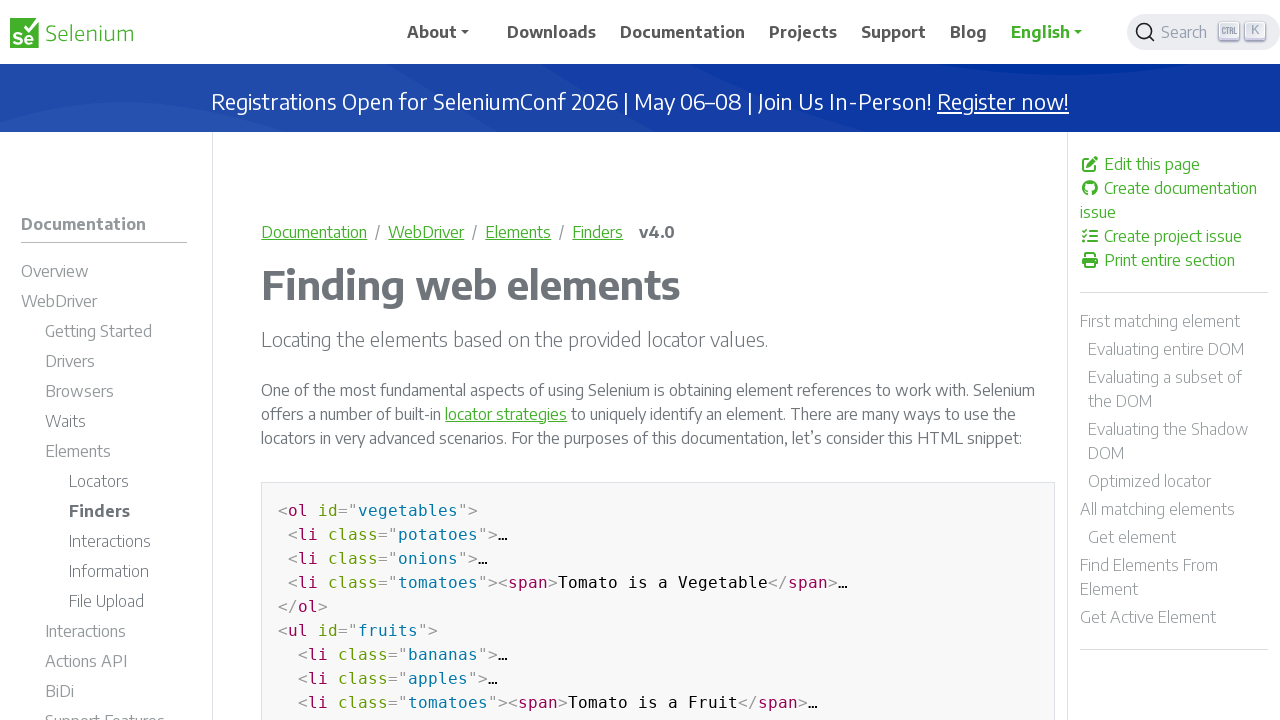

Used browser forward button to navigate to next page
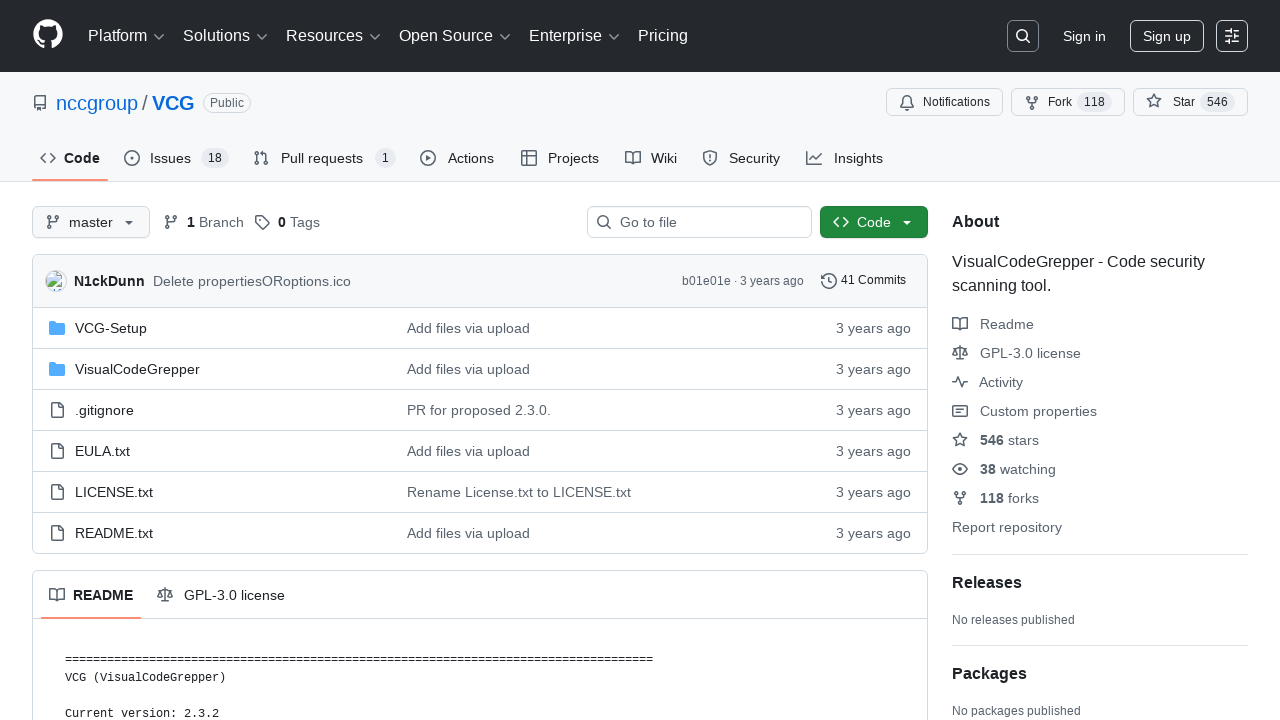

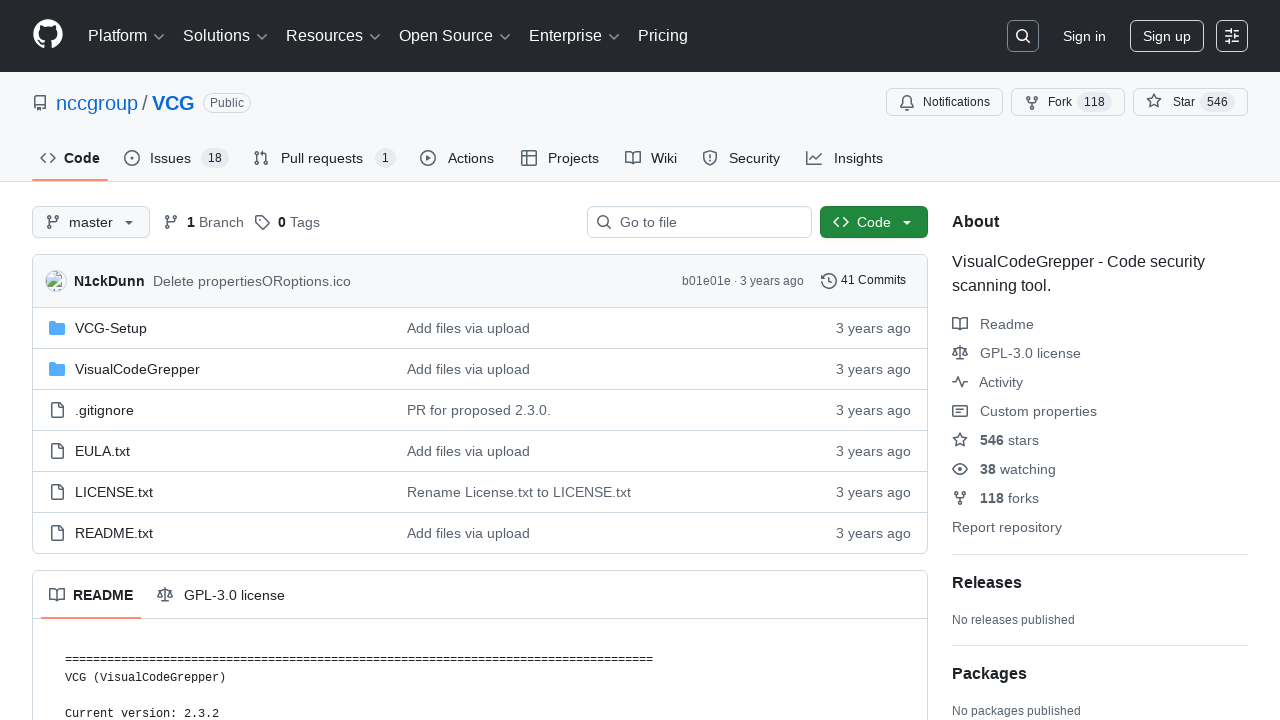